Creates a new todo item and marks it with a star to highlight it

Starting URL: https://devmountain.github.io/qa_todos/

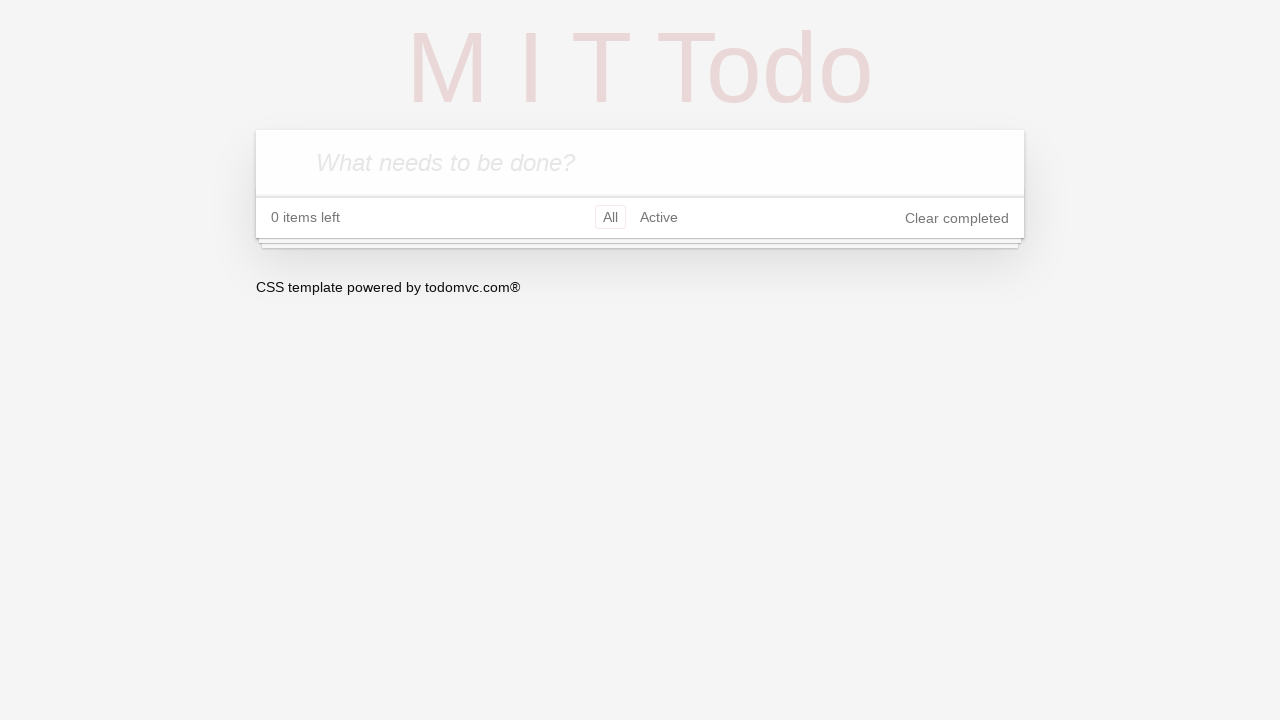

Waited for new todo input field to load
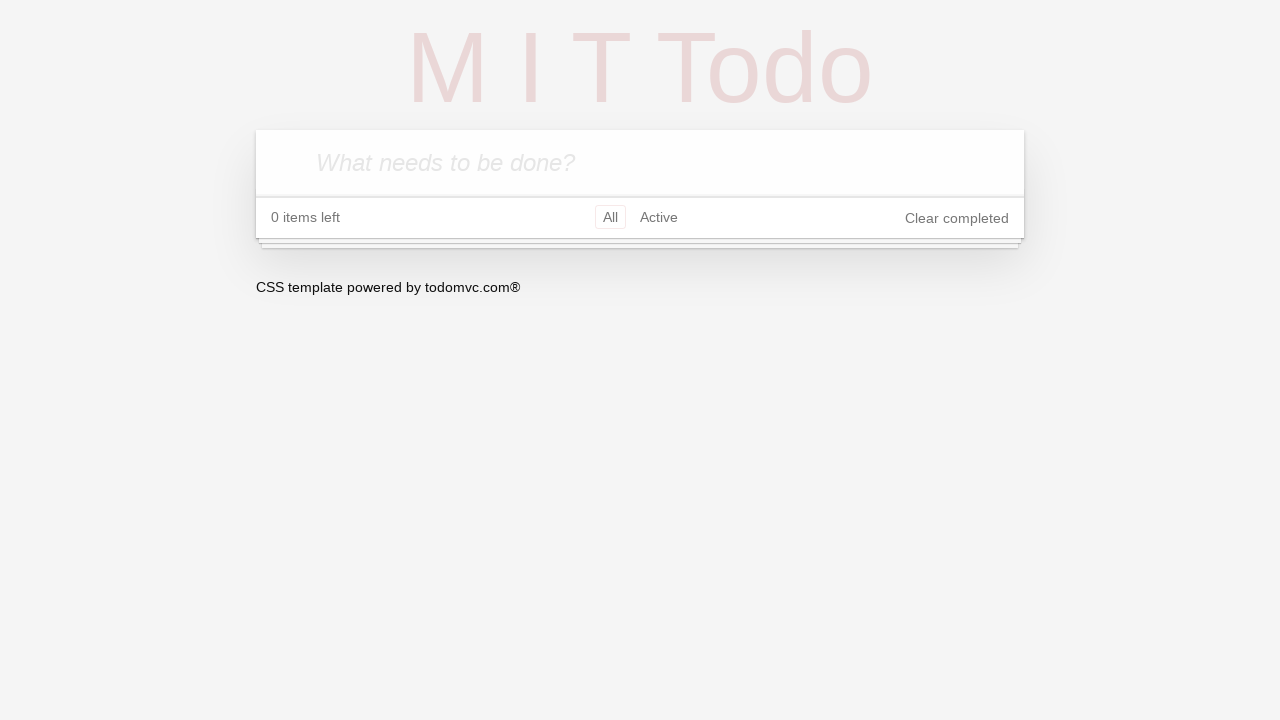

Filled new todo input with 'Test To-Do' on .new-todo
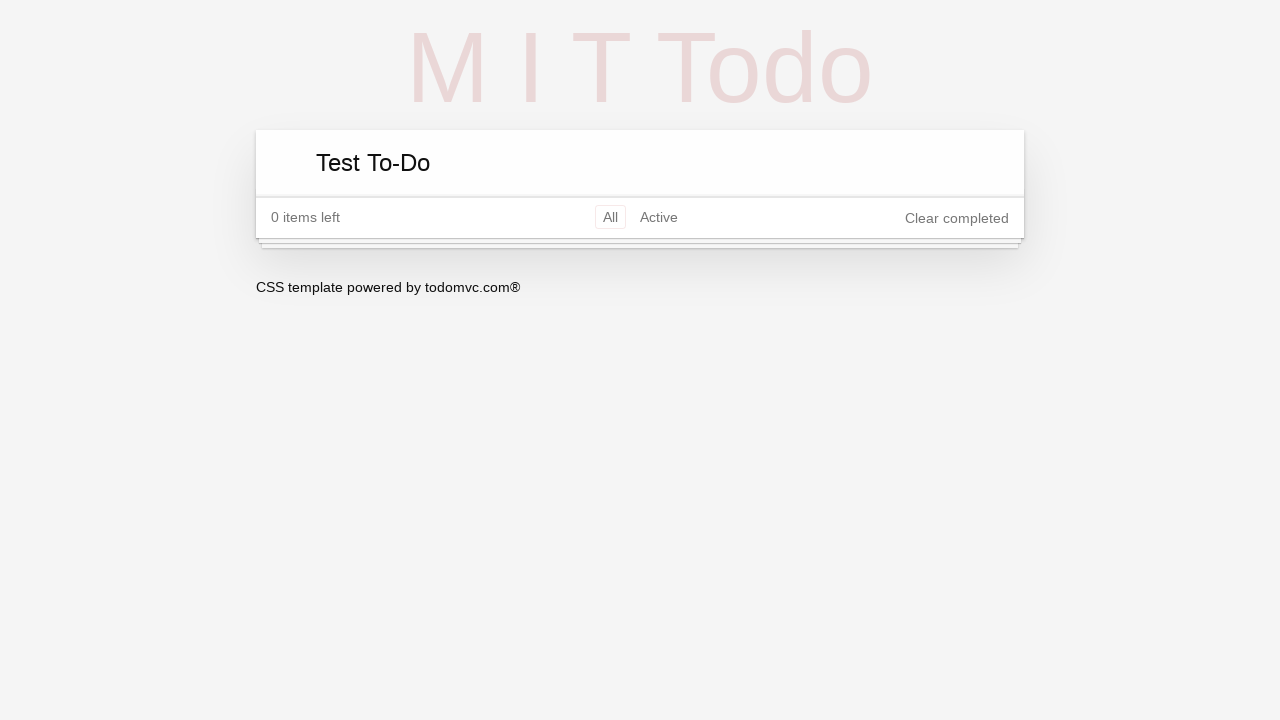

Pressed Enter to create the new todo item on .new-todo
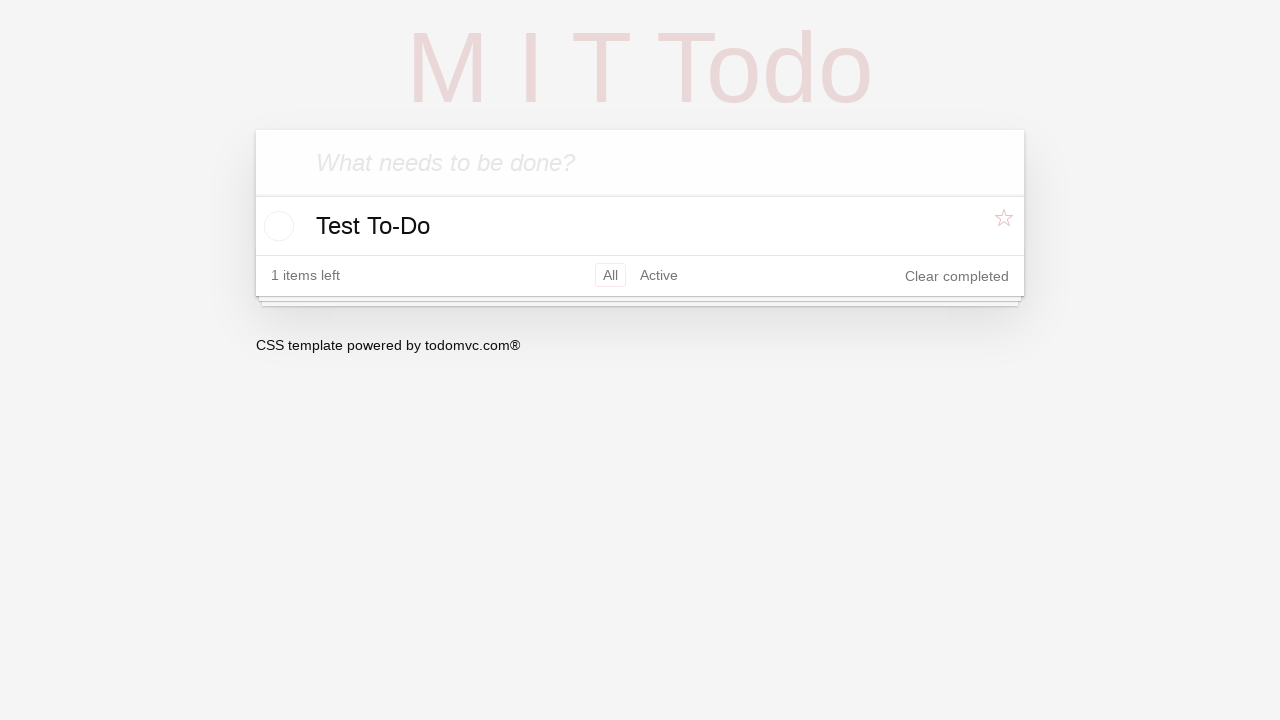

Located all todo items on the page
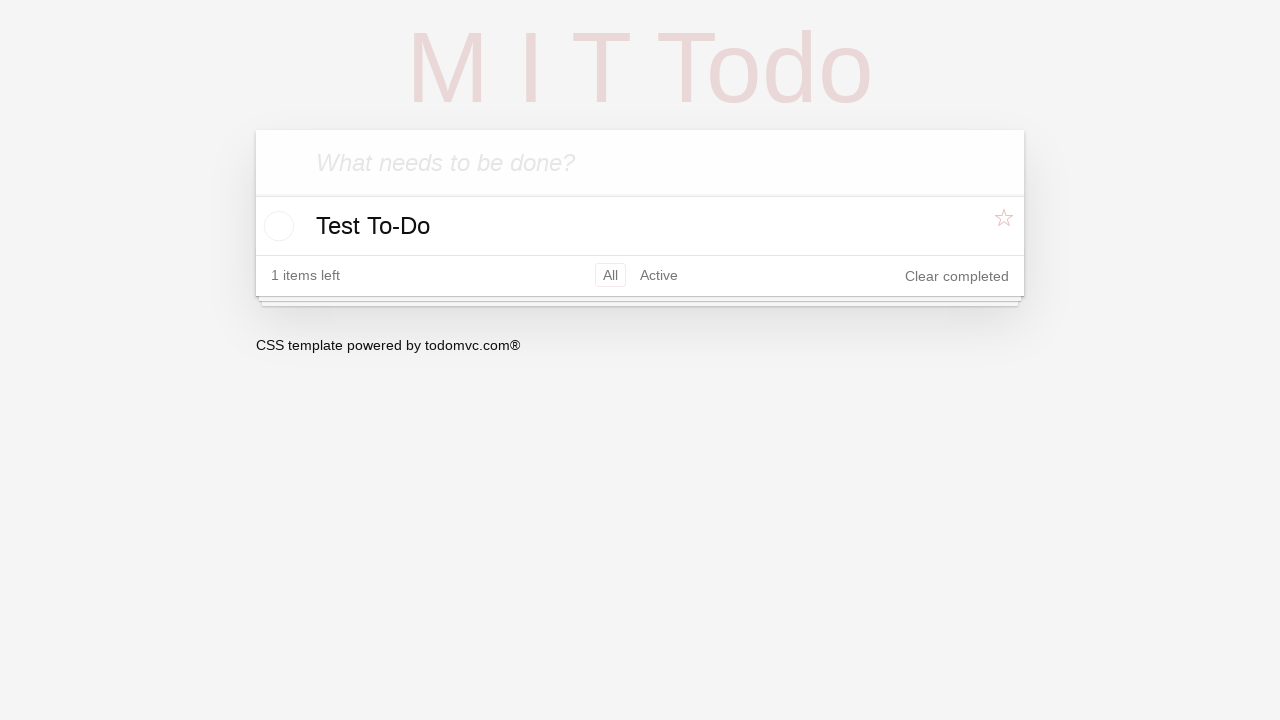

Filtered todo list to find 'Test To-Do' item
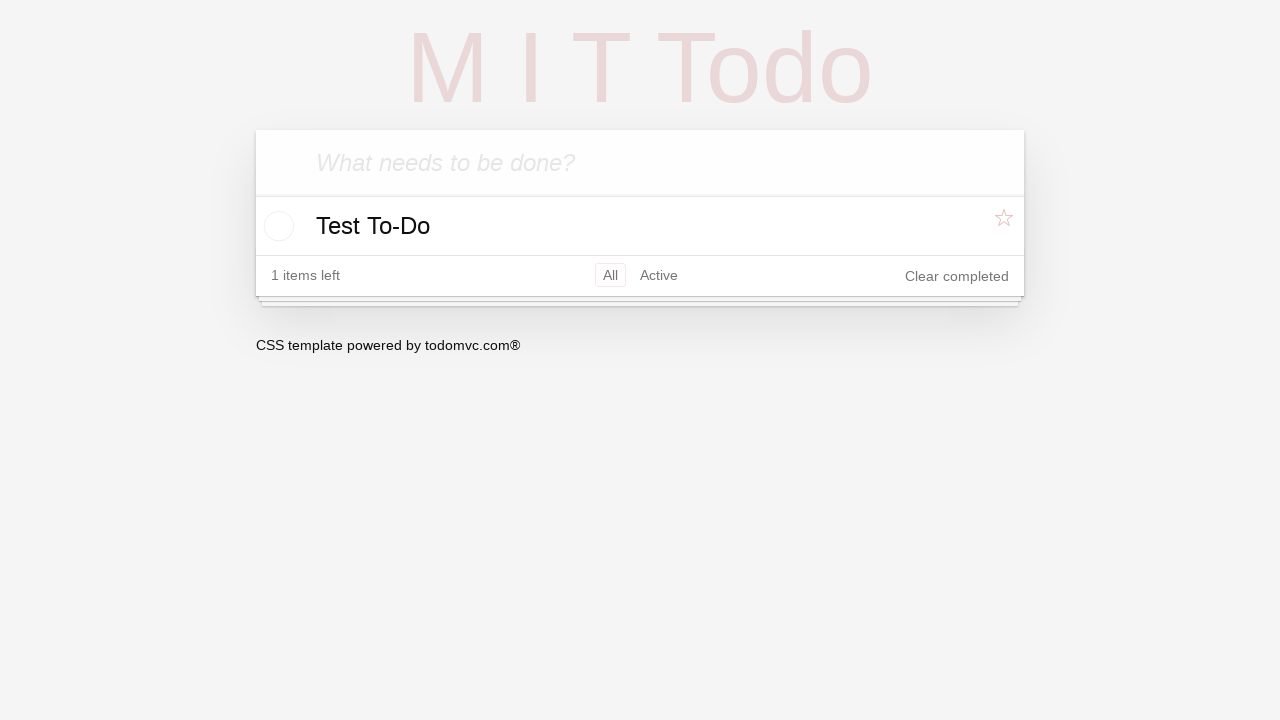

Clicked star icon to mark todo as starred at (1006, 225) on li.todo >> internal:has-text="Test To-Do"i >> .star
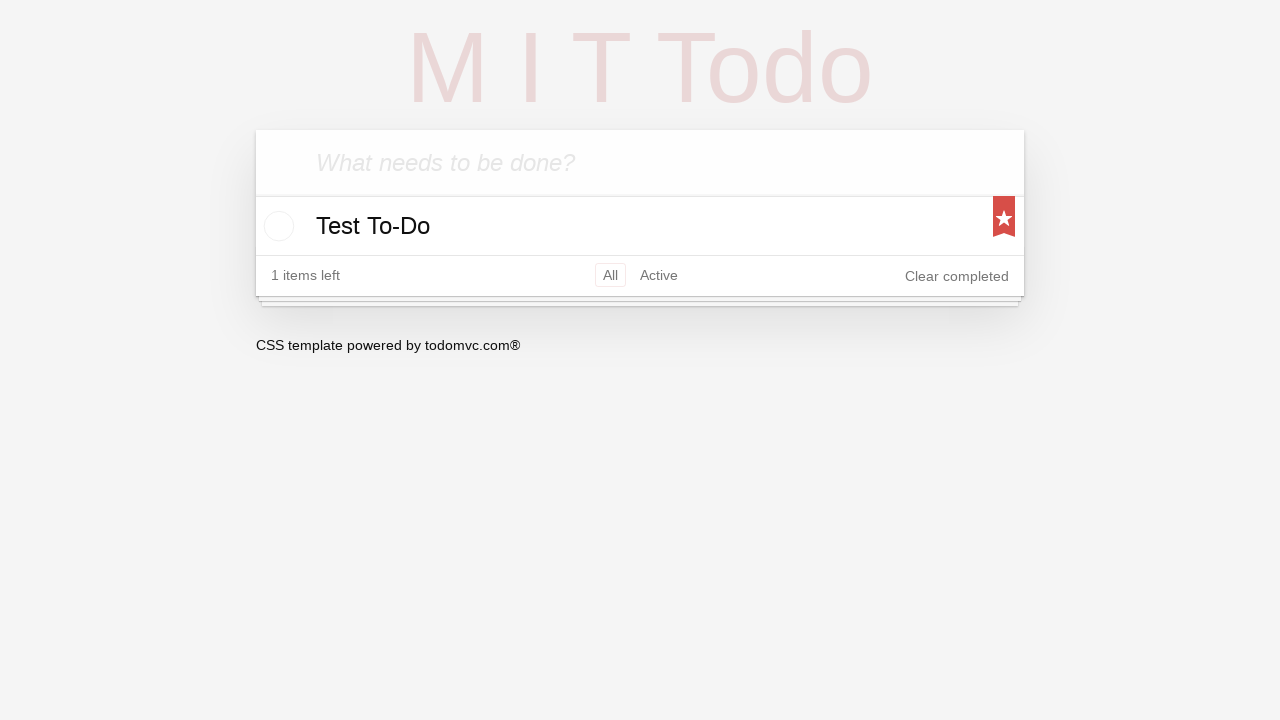

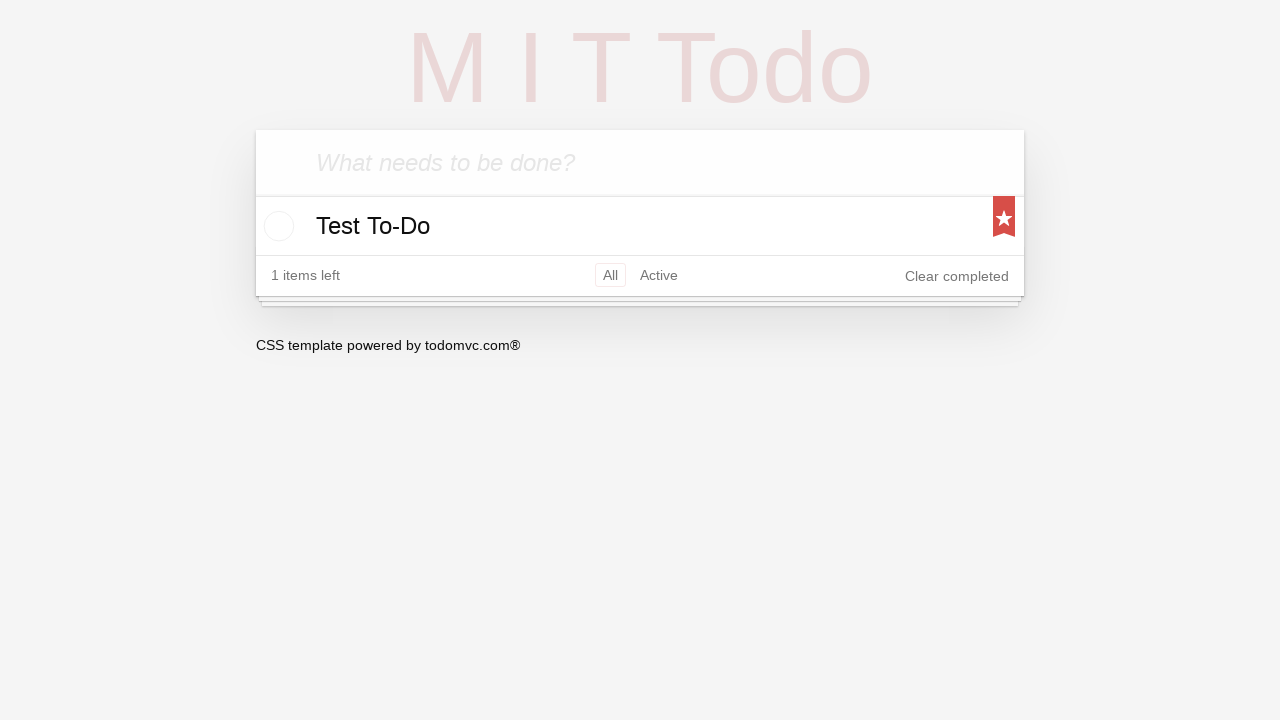